Tests radio button functionality by checking display, enable, and selection status, then clicking the male radio button if not already selected

Starting URL: https://syntaxprojects.com/basic-radiobutton-demo.php

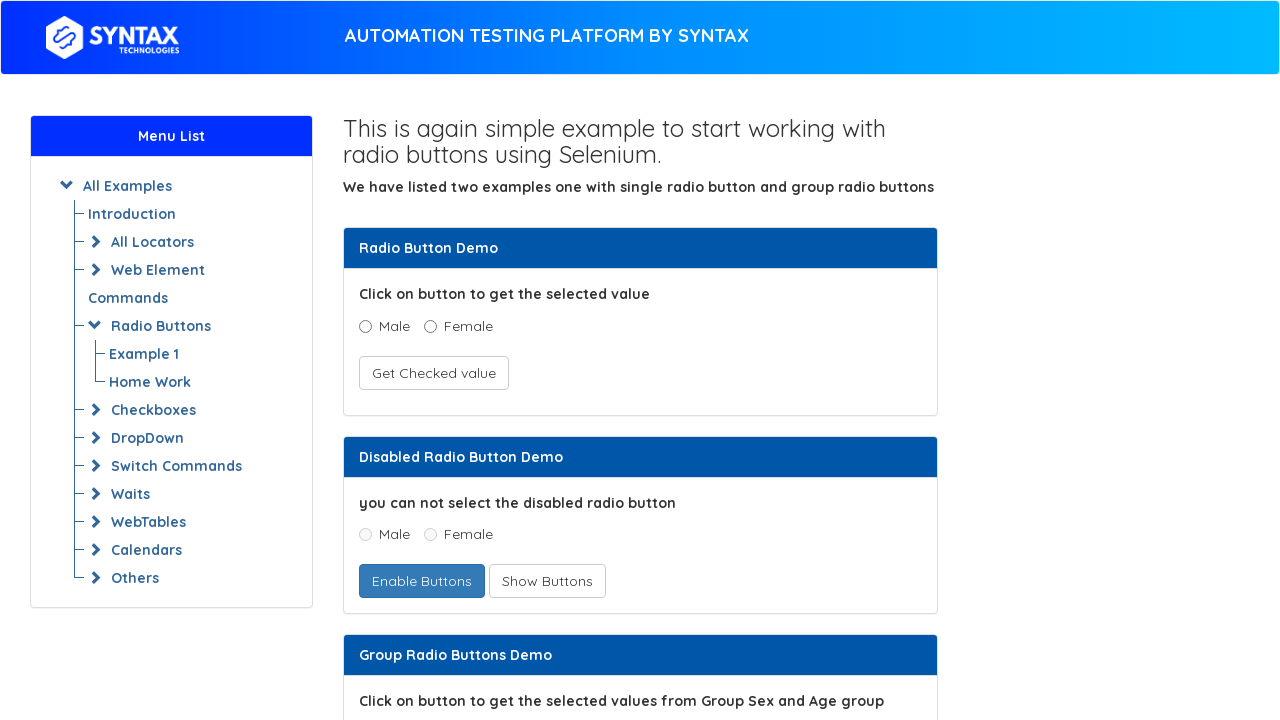

Located the male radio button element
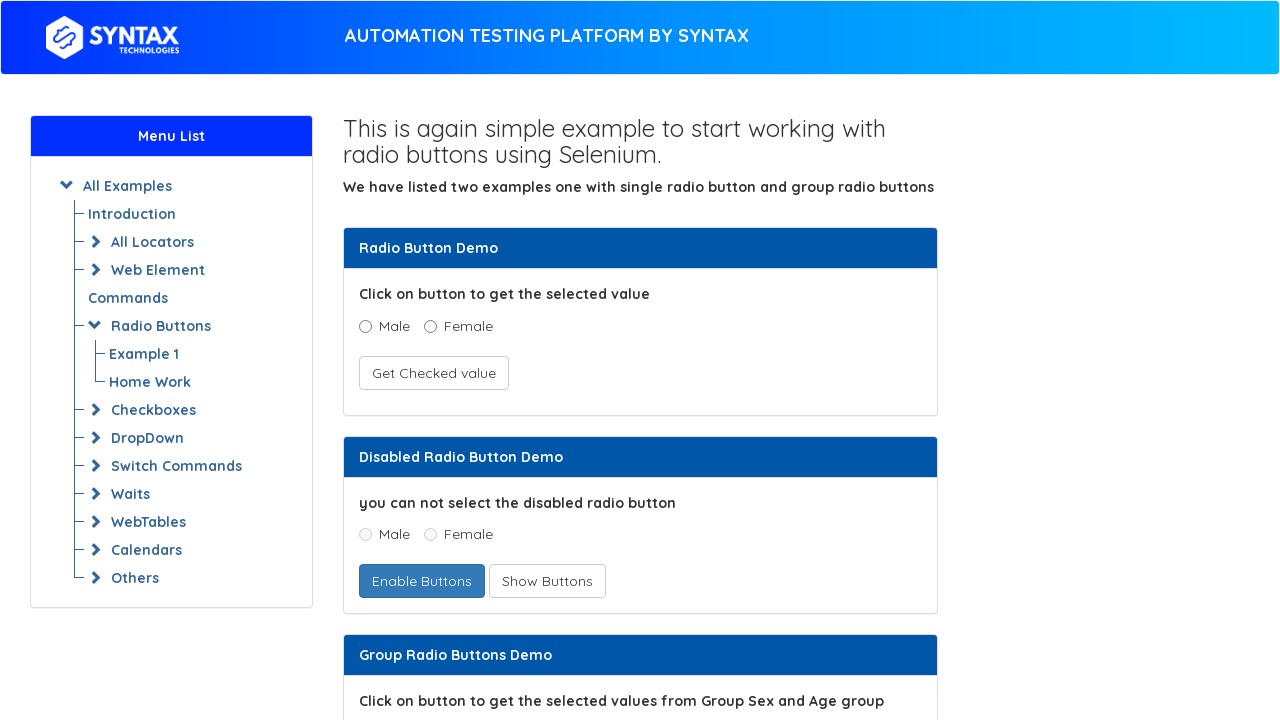

Checked radio button visibility: True
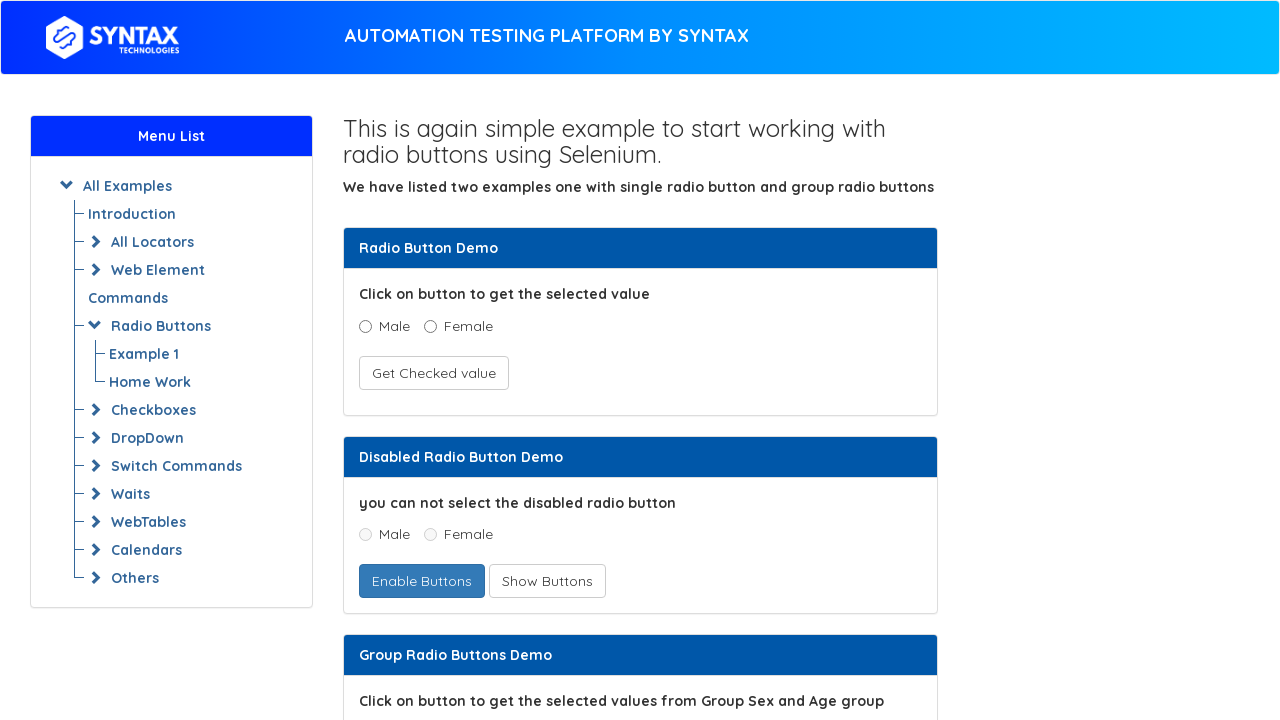

Checked radio button enabled status: True
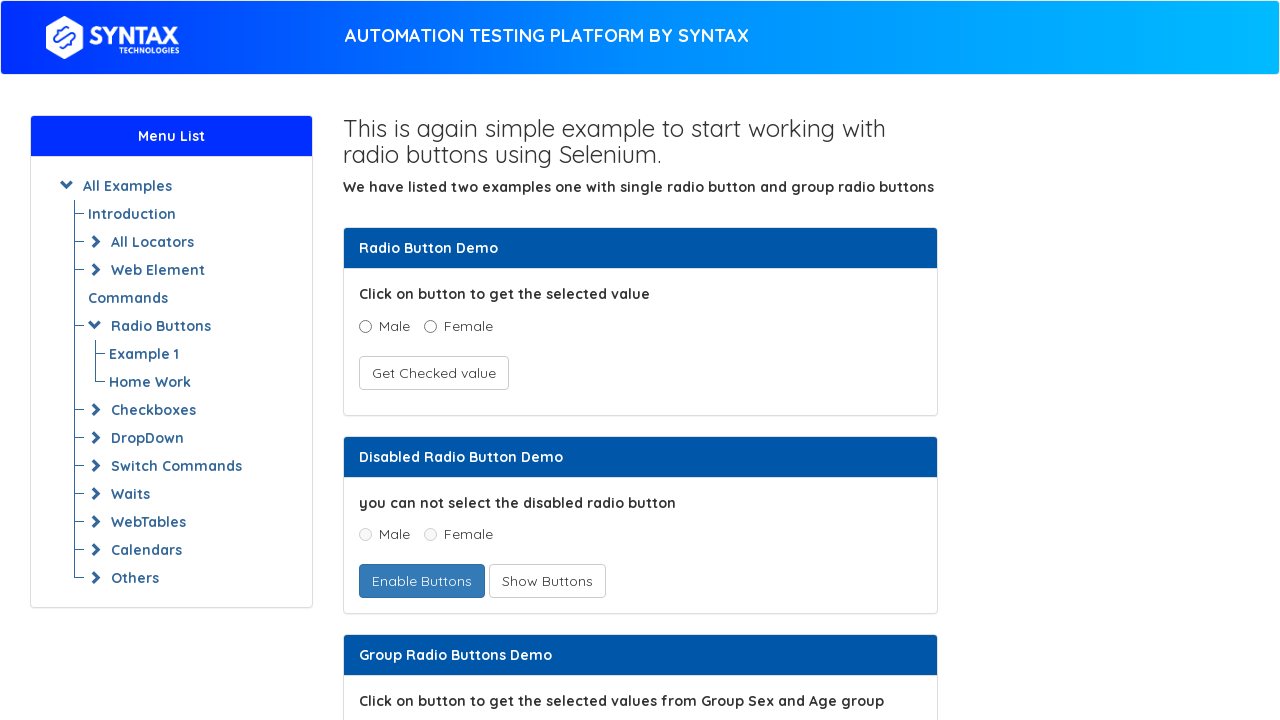

Checked radio button selected status: False
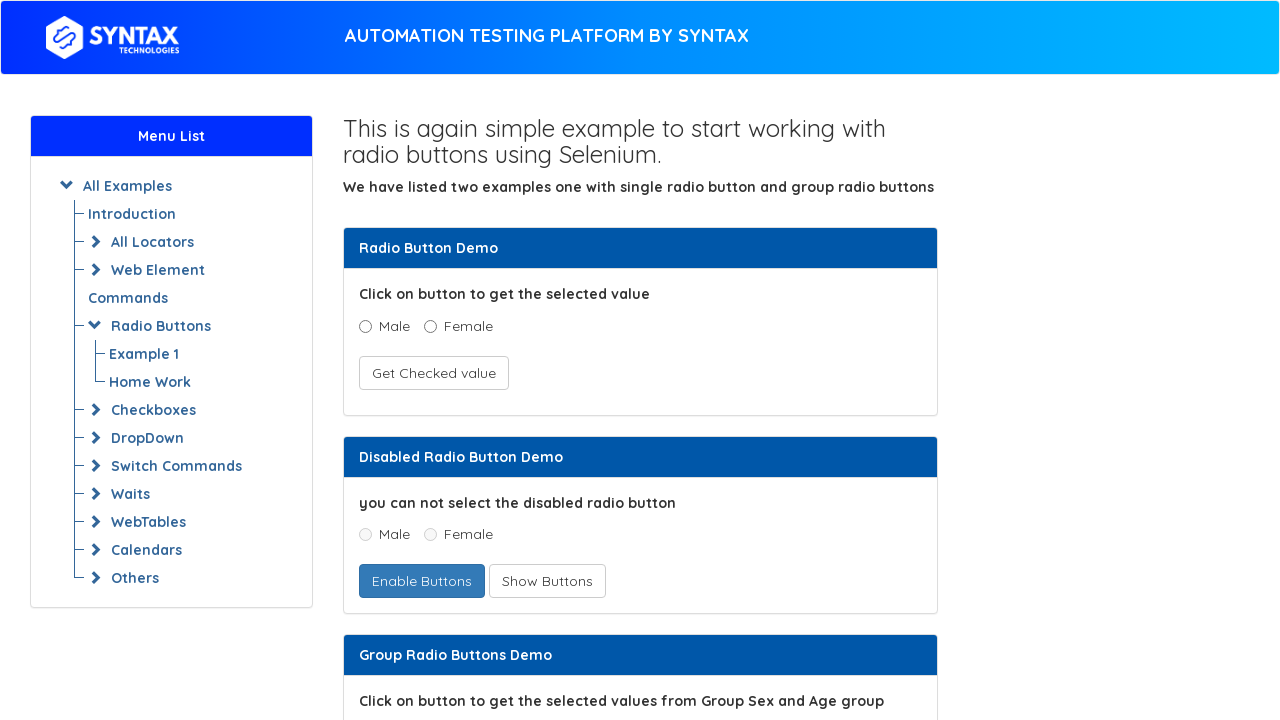

Clicked the male radio button to select it at (365, 326) on xpath=//input[@name='optradio' and @value='Male']
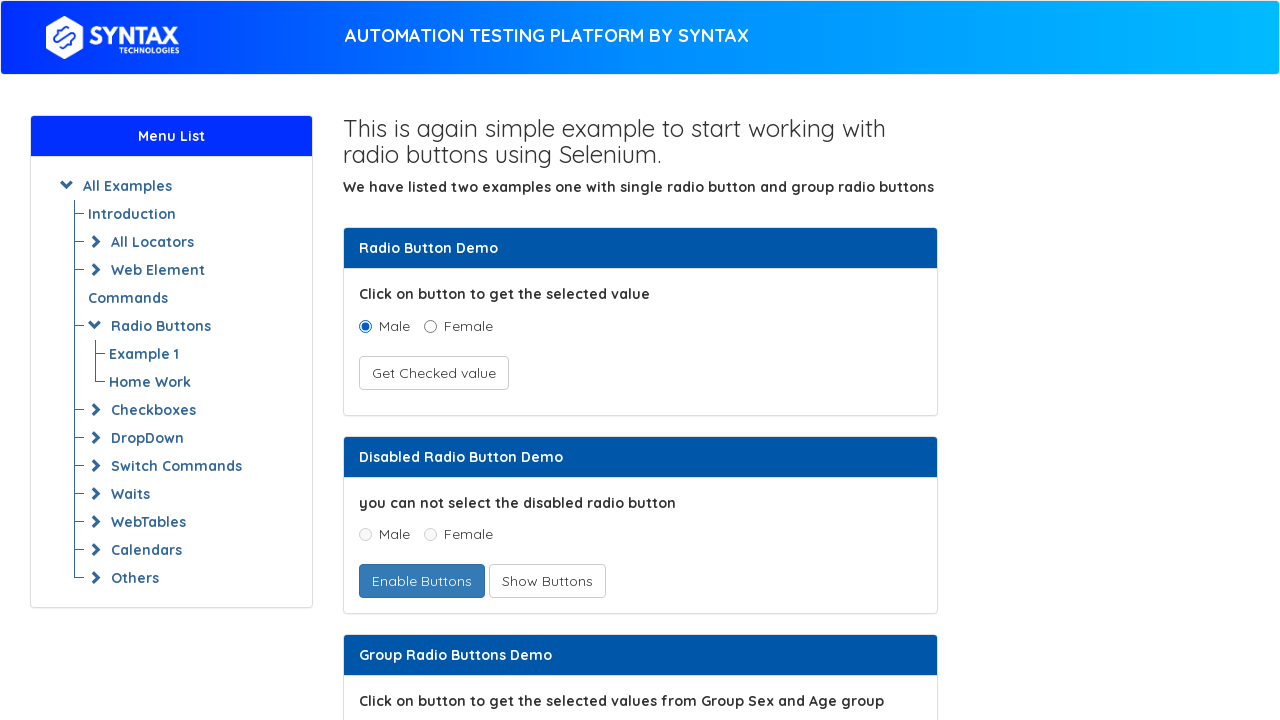

Verified radio button selected status after click: True
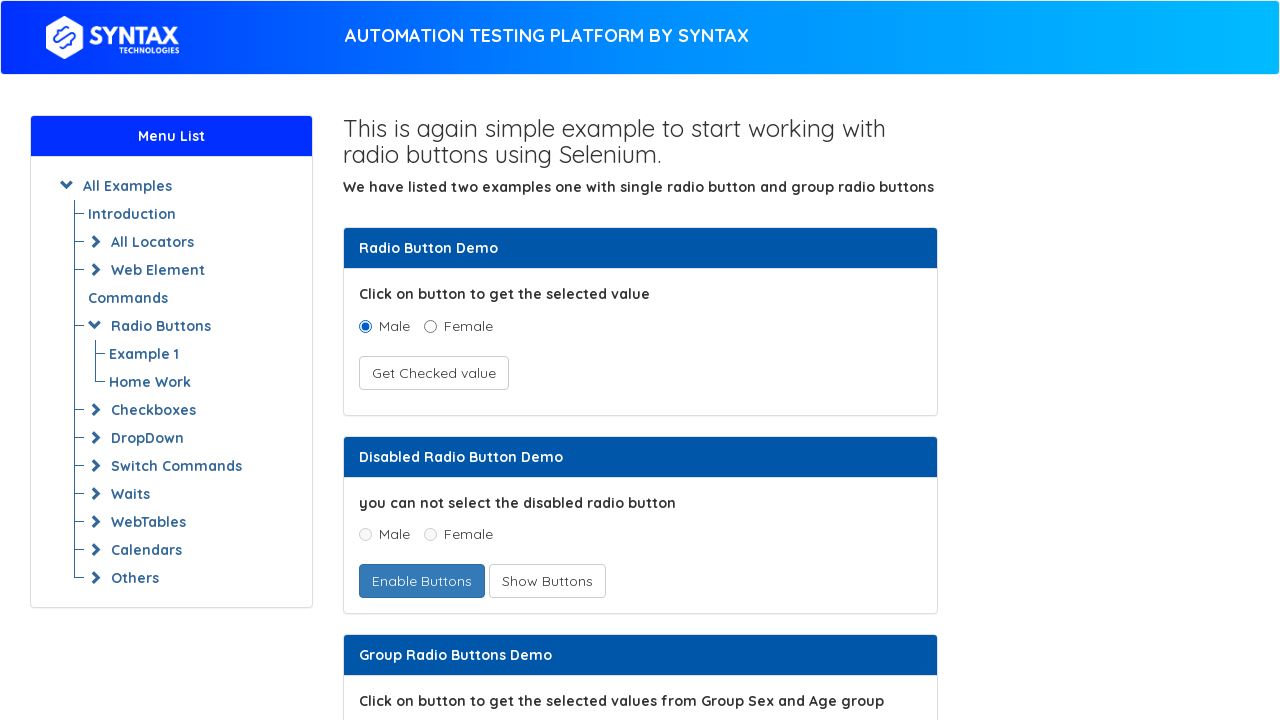

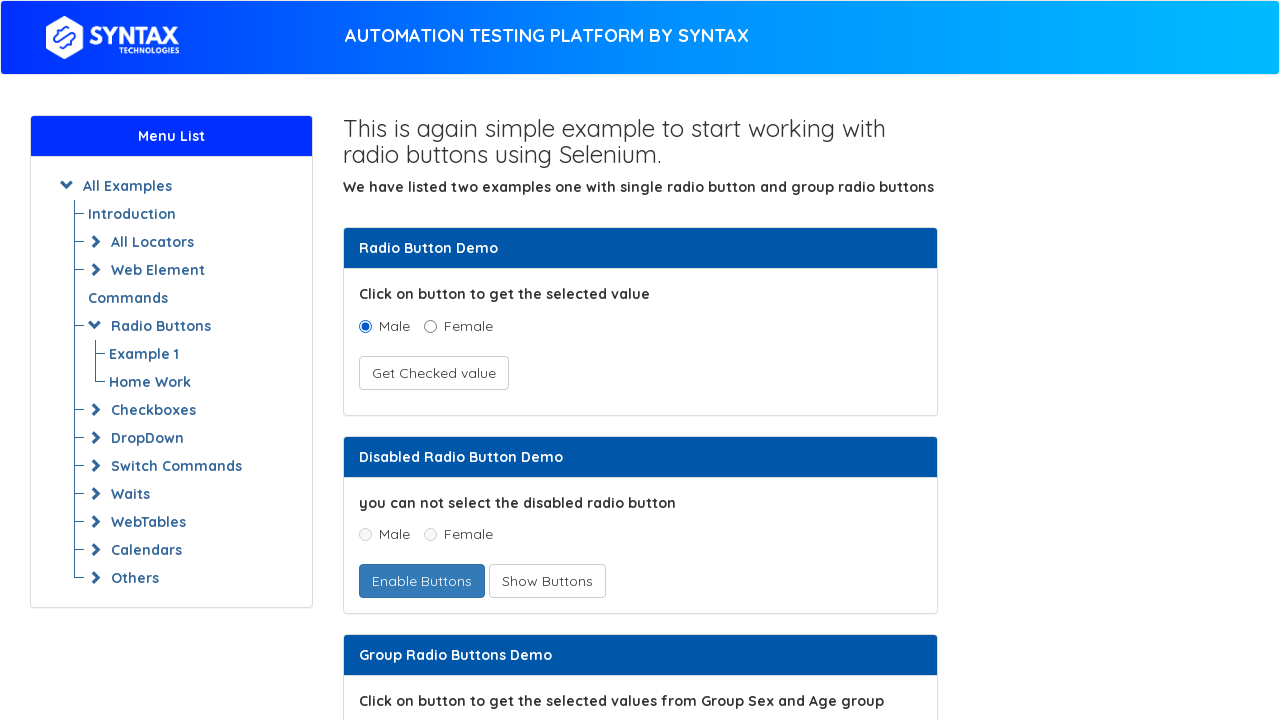